Navigates to Selenium downloads page and scrolls down to the Ruby section element using JavaScript scroll

Starting URL: https://www.selenium.dev/downloads/

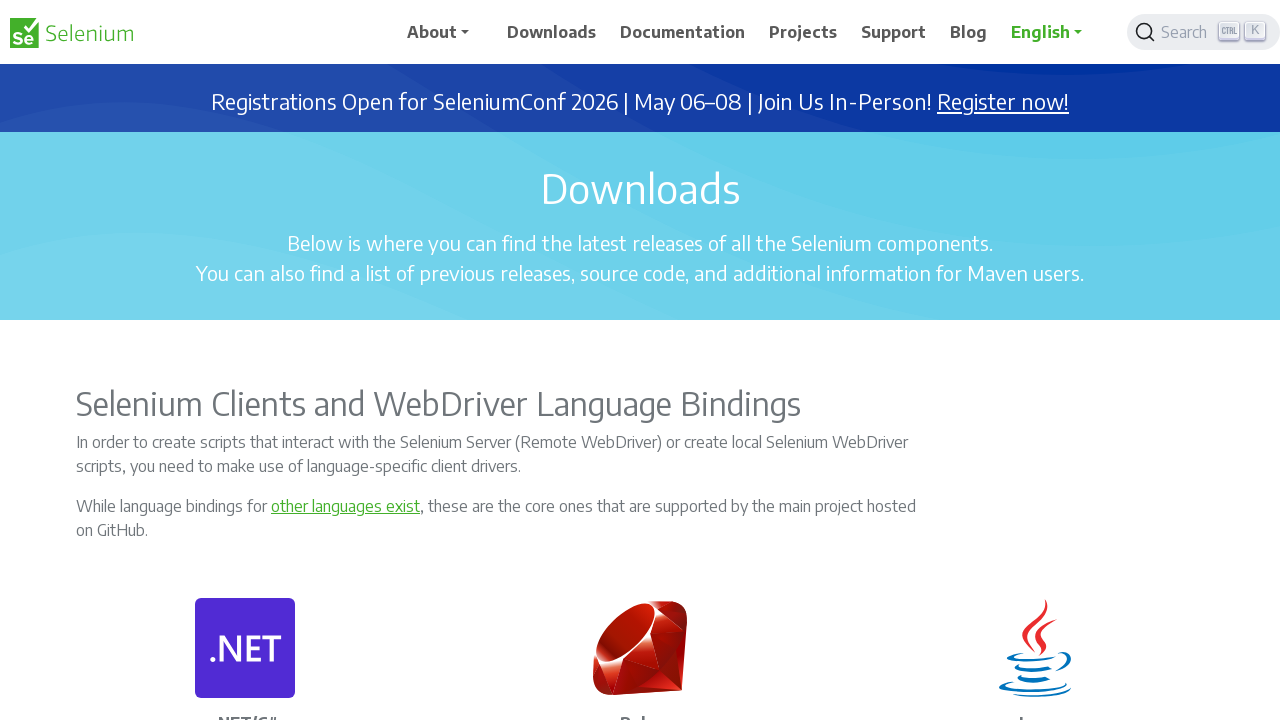

Located the Ruby element on the downloads page
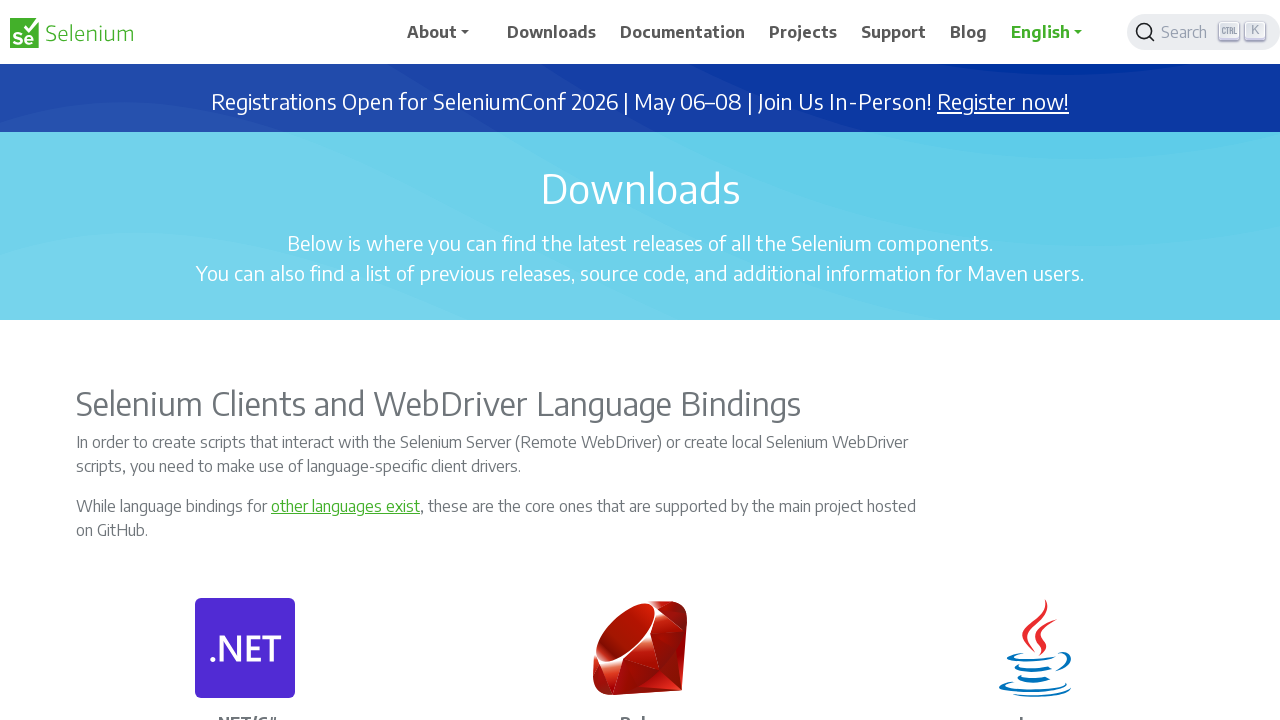

Scrolled to Ruby section using scroll_into_view_if_needed()
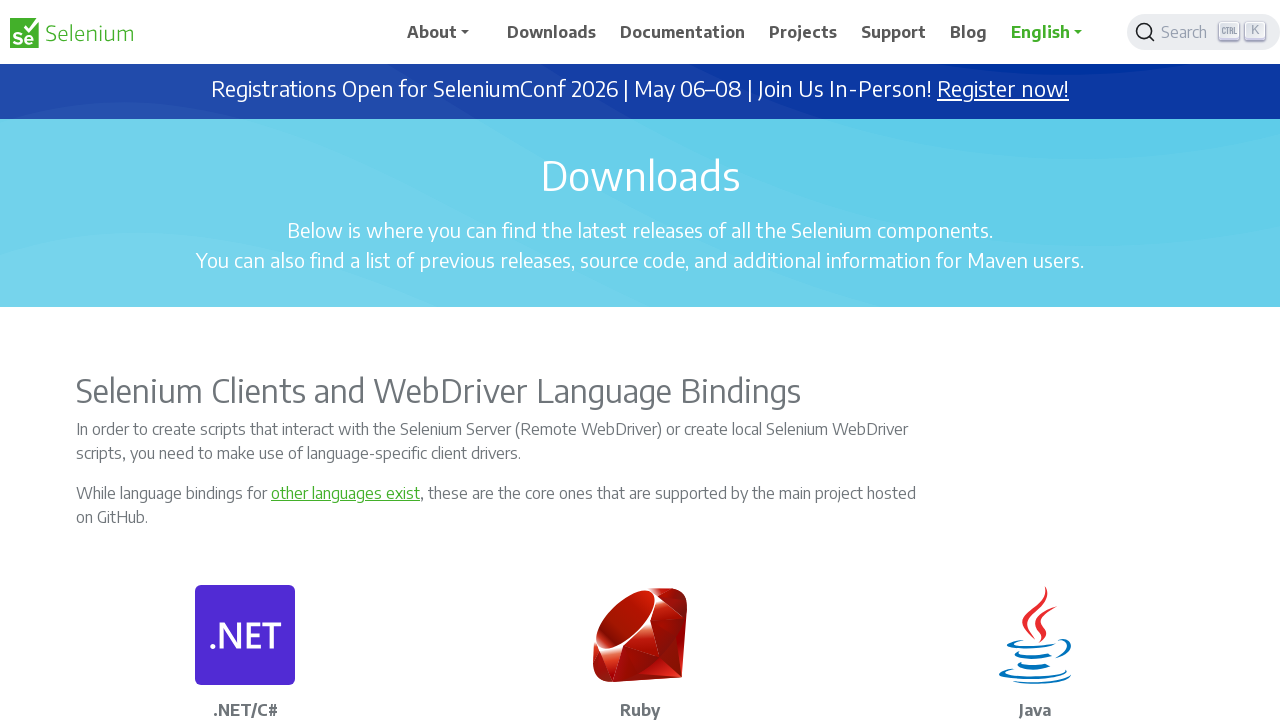

Waited 500ms for scroll animation to complete
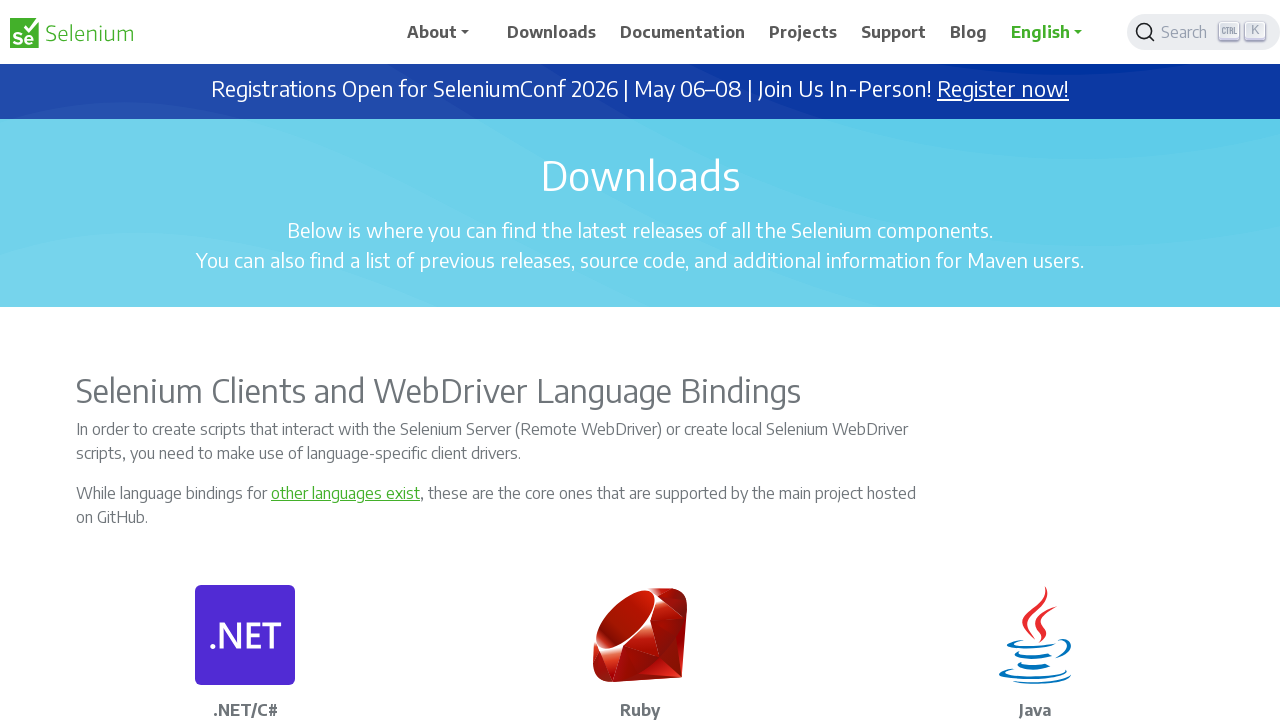

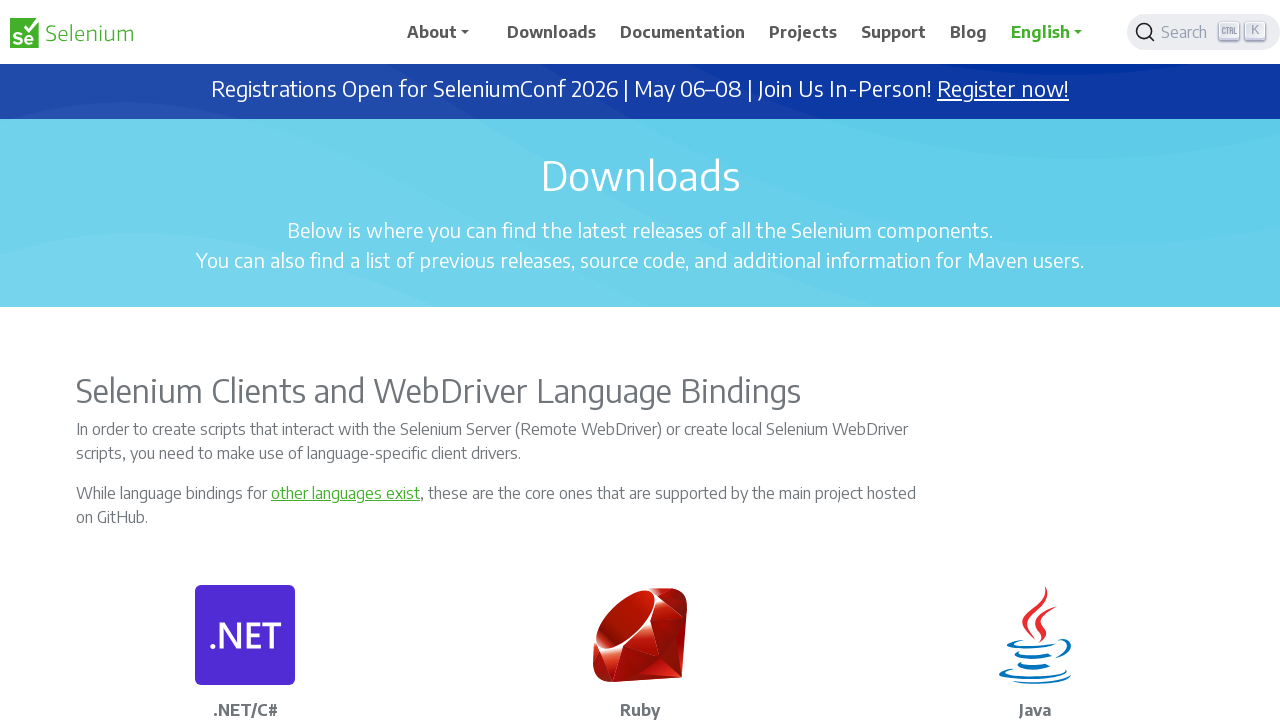